Tests mouse drag and drop action using the hover, mouse down, hover, mouse up approach to drag an element to a drop target

Starting URL: https://testautomationpractice.blogspot.com/

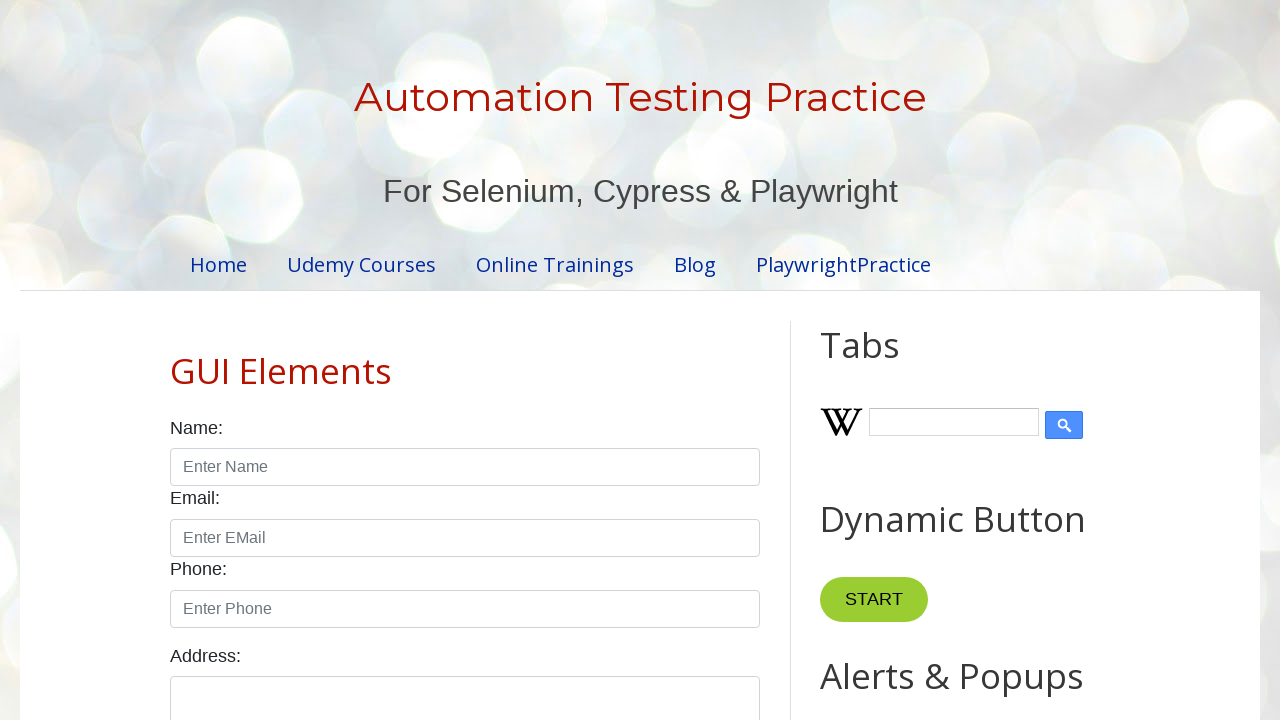

Located draggable source element with id 'draggable'
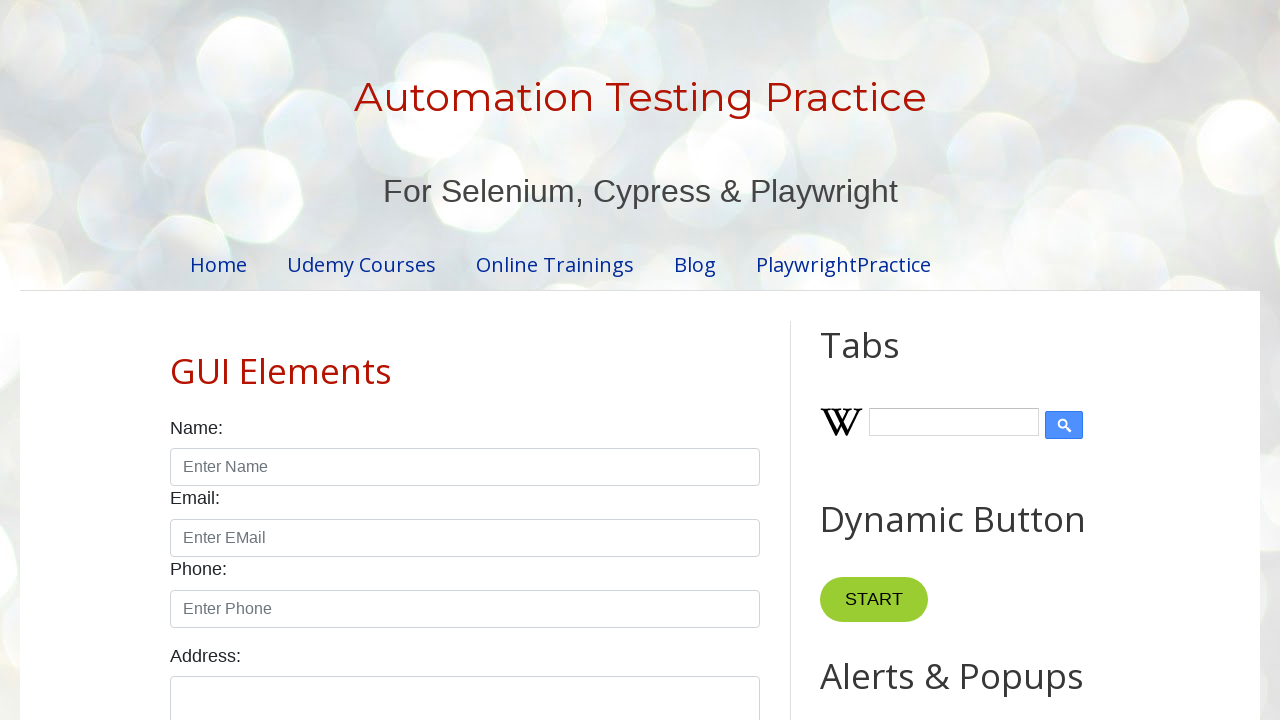

Located drop target element with id 'droppable'
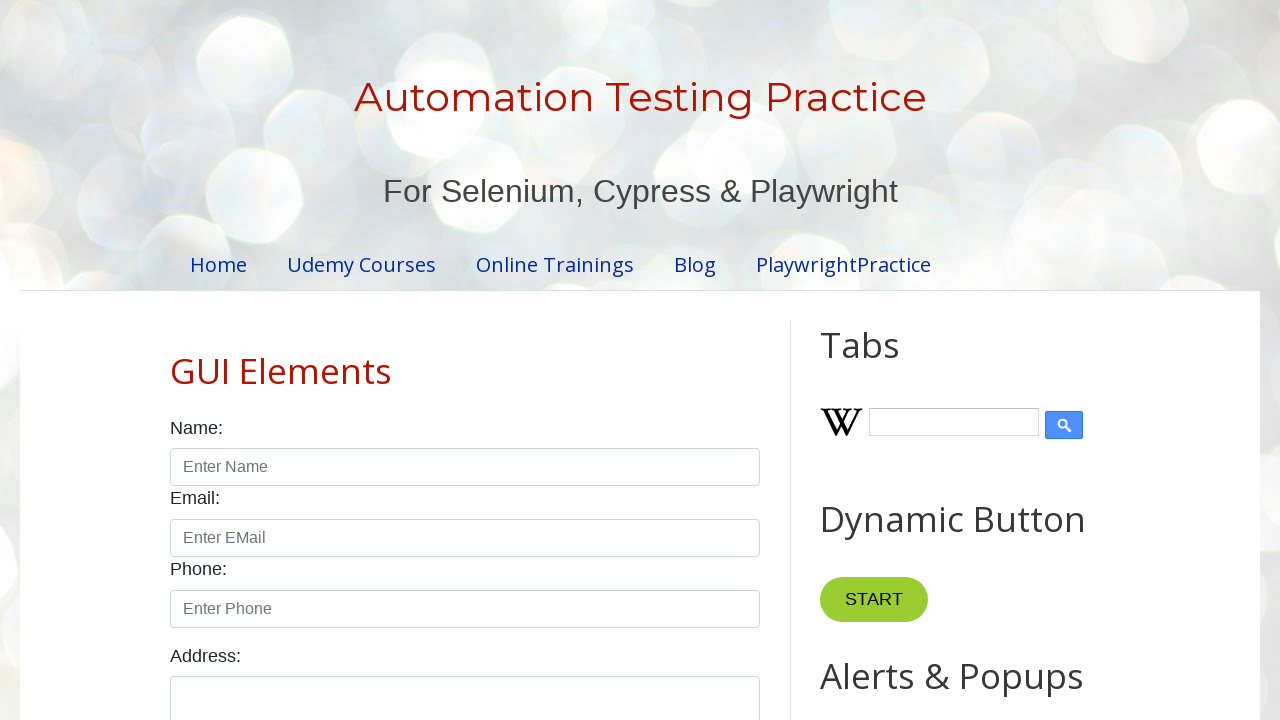

Hovered over draggable source element at (870, 361) on xpath=//div[@id='draggable']
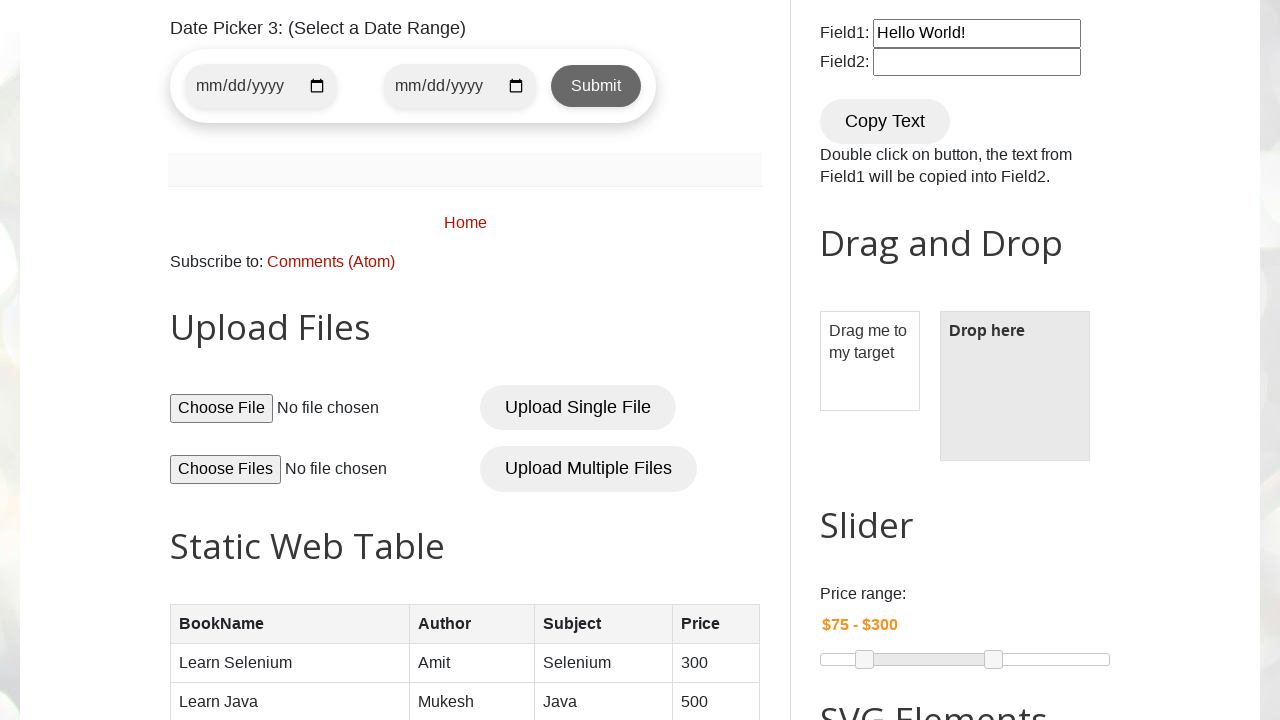

Pressed mouse button down on source element at (870, 361)
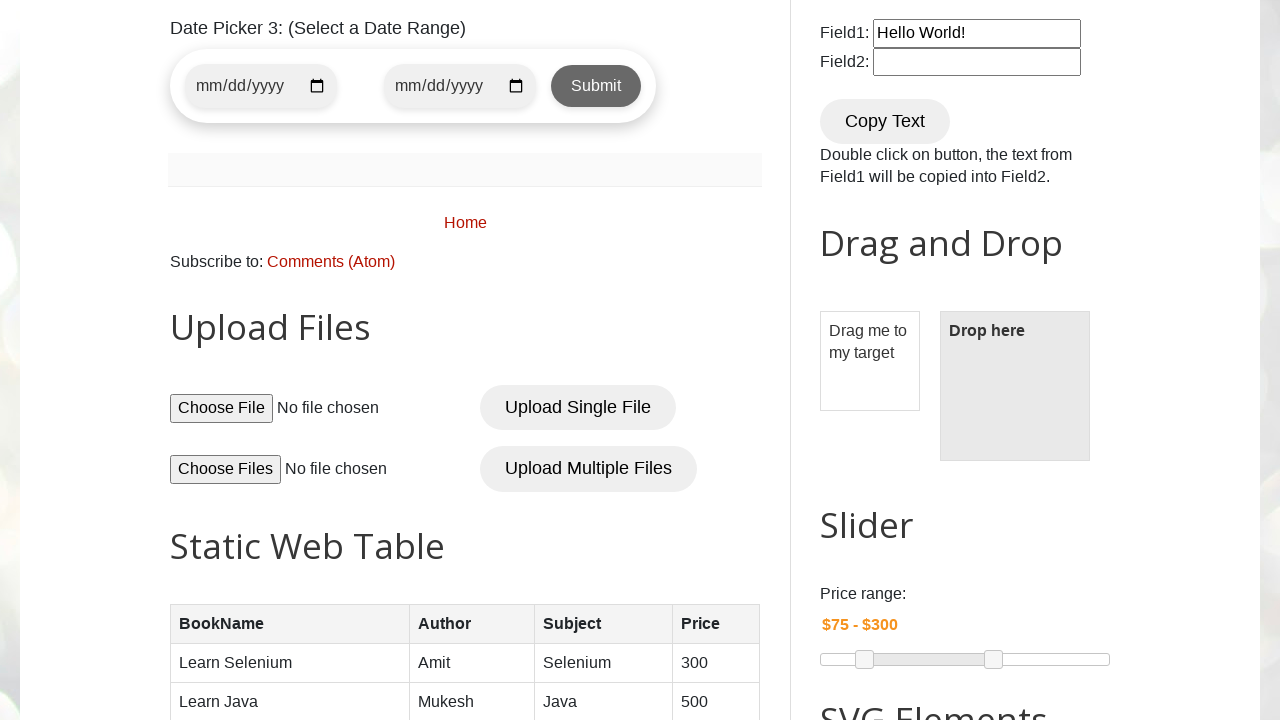

Hovered over drop target element at (1015, 386) on xpath=//div[@id='droppable']
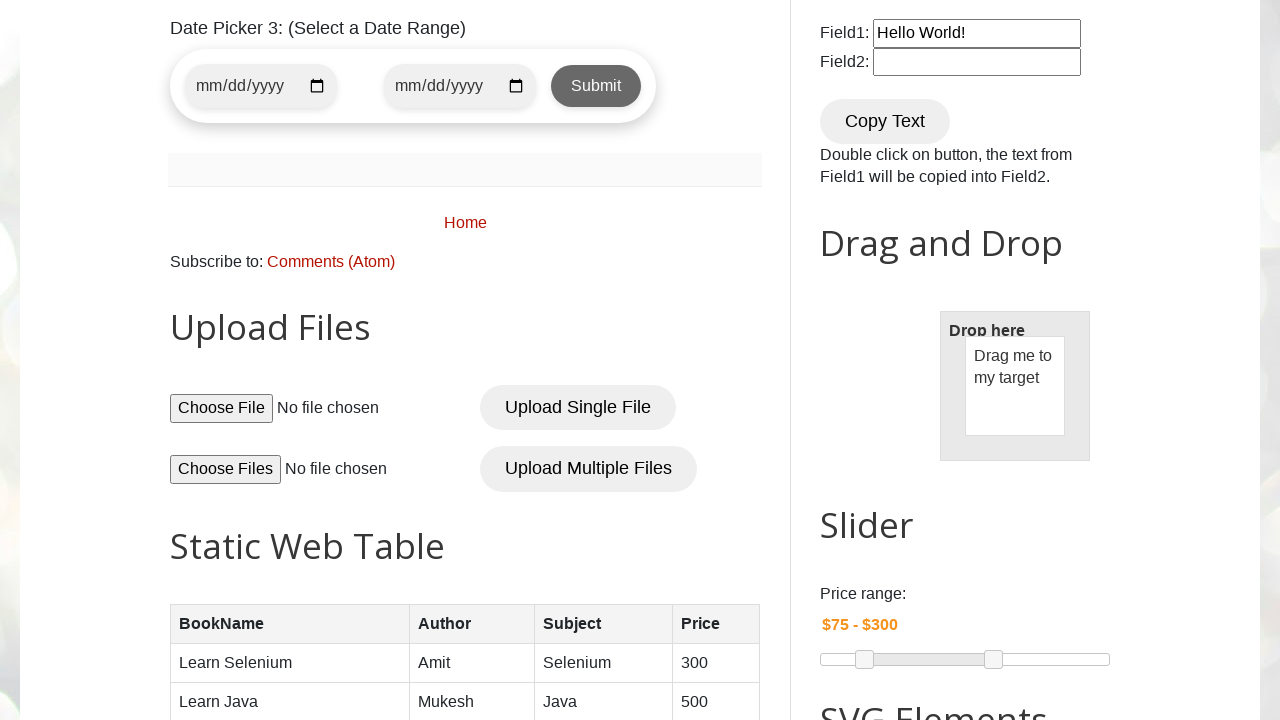

Released mouse button to complete drag and drop at (1015, 386)
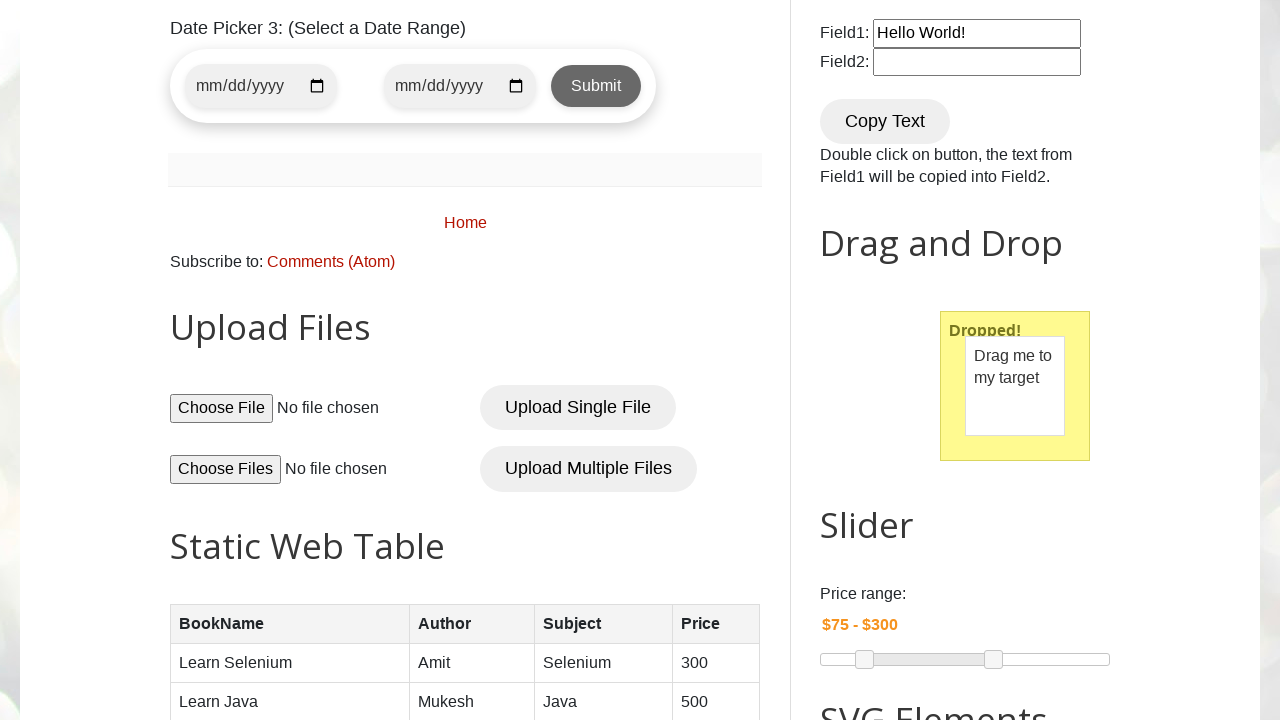

Waited 1000ms for drop action to complete
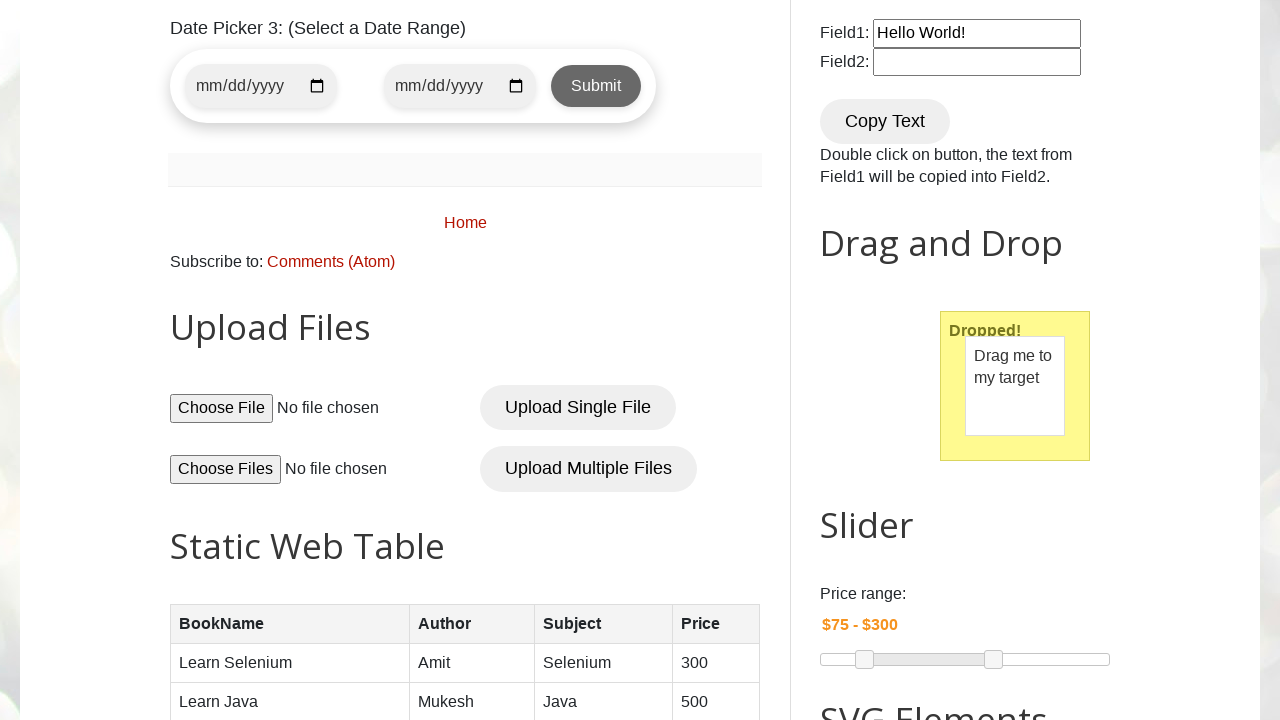

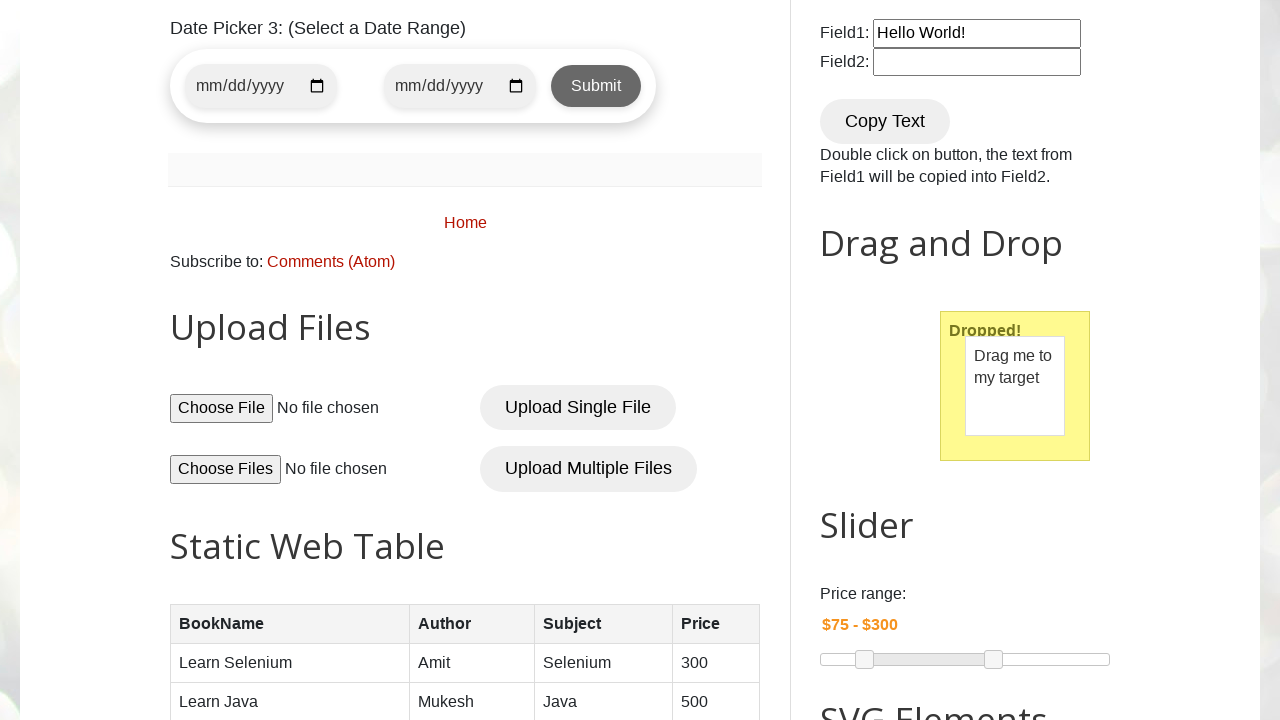